Tests that browser back button works correctly with filter navigation

Starting URL: https://demo.playwright.dev/todomvc

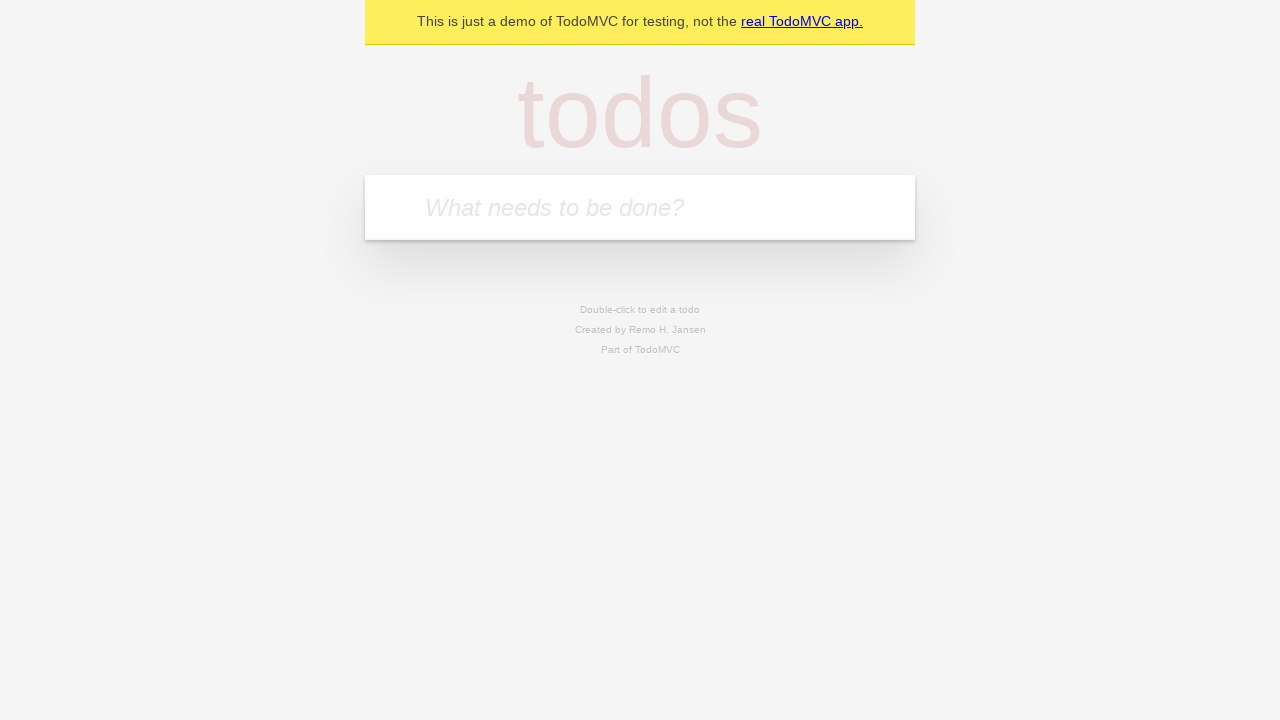

Filled input field with 'buy some cheese' on internal:attr=[placeholder="What needs to be done?"i]
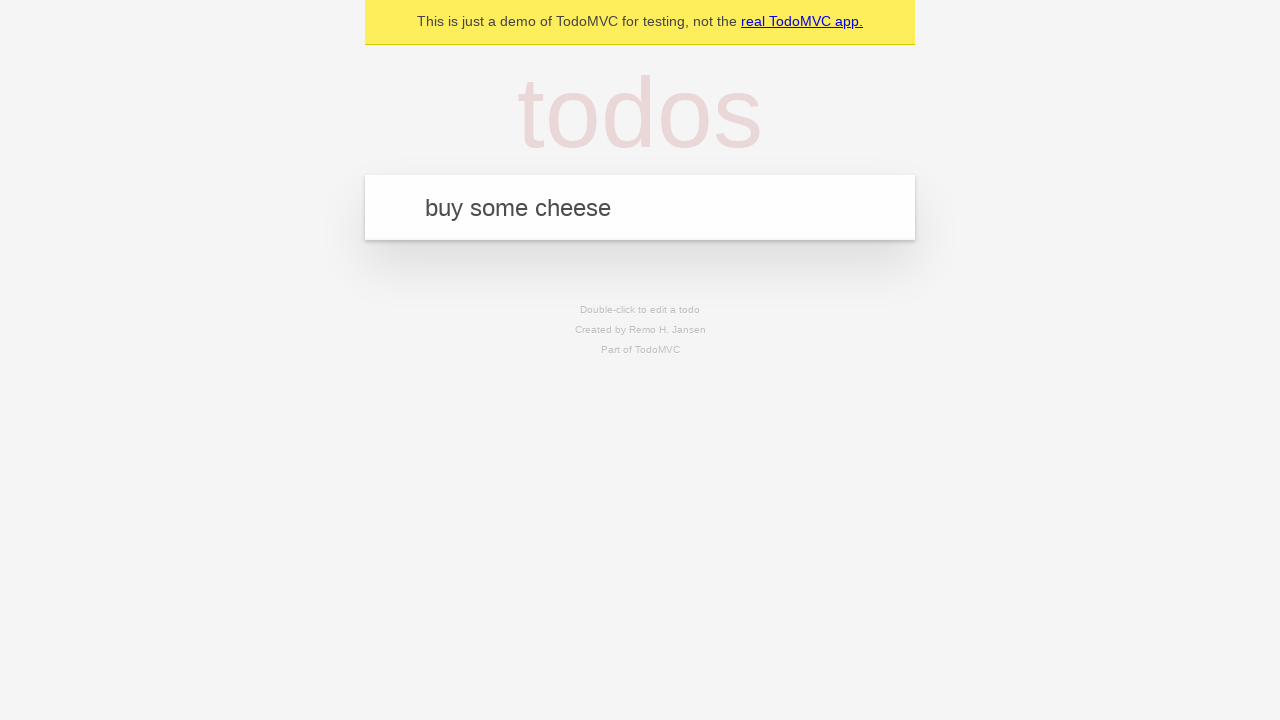

Pressed Enter to create first todo on internal:attr=[placeholder="What needs to be done?"i]
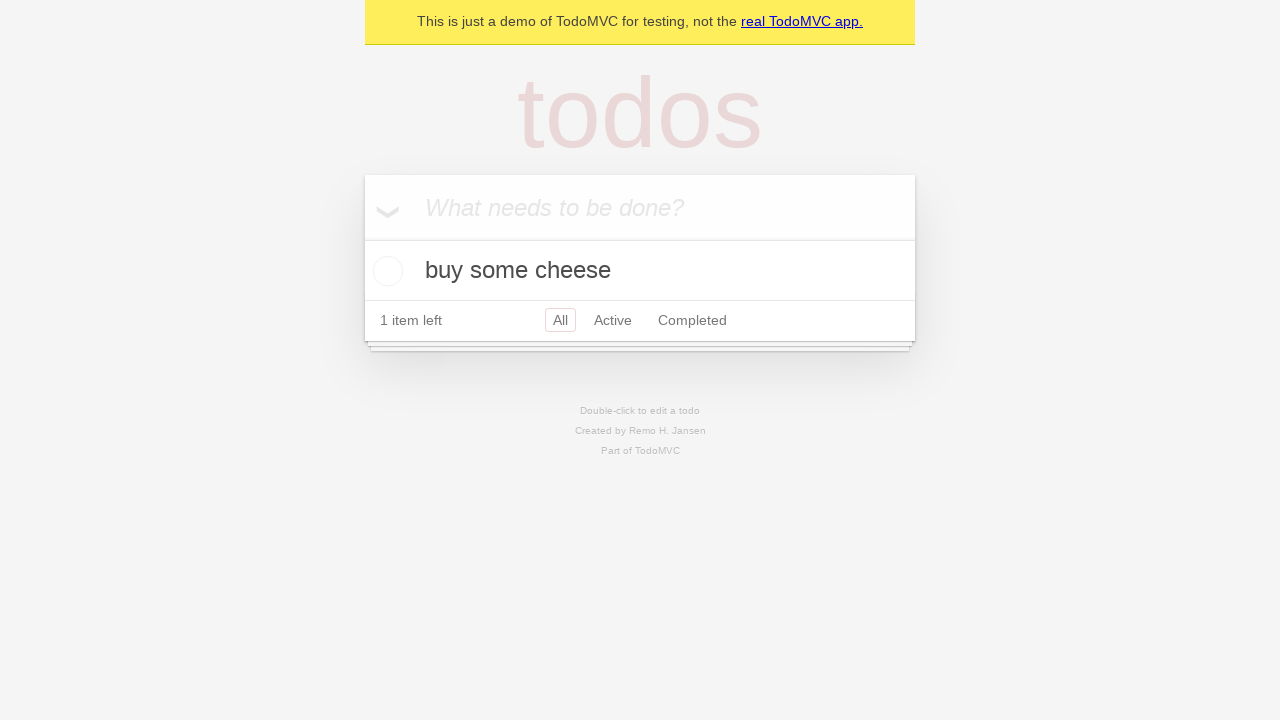

Filled input field with 'feed the cat' on internal:attr=[placeholder="What needs to be done?"i]
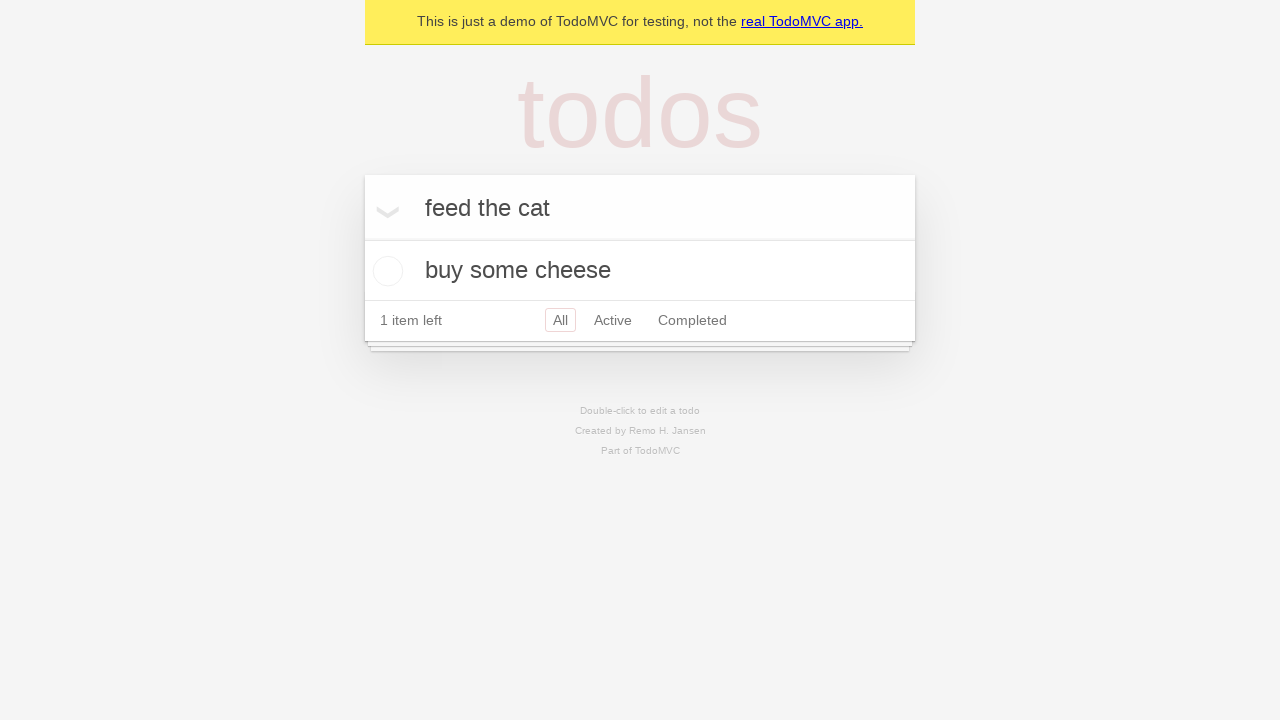

Pressed Enter to create second todo on internal:attr=[placeholder="What needs to be done?"i]
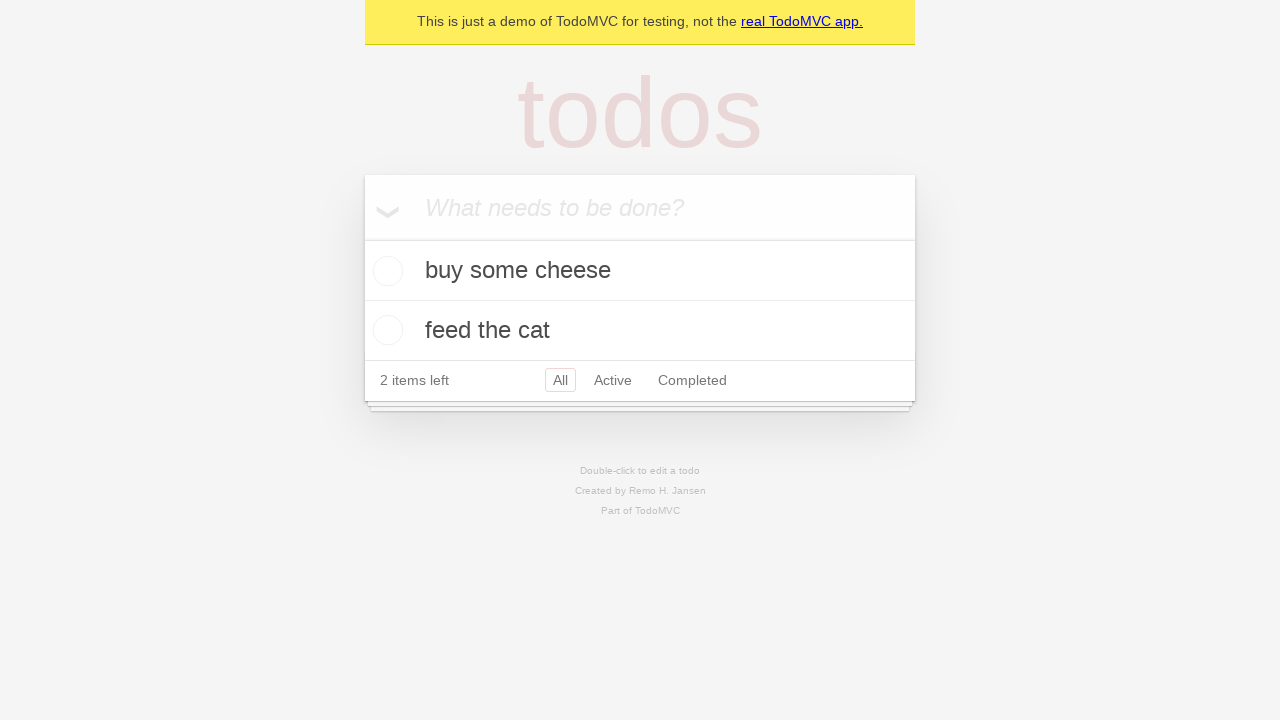

Filled input field with 'book a doctors appointment' on internal:attr=[placeholder="What needs to be done?"i]
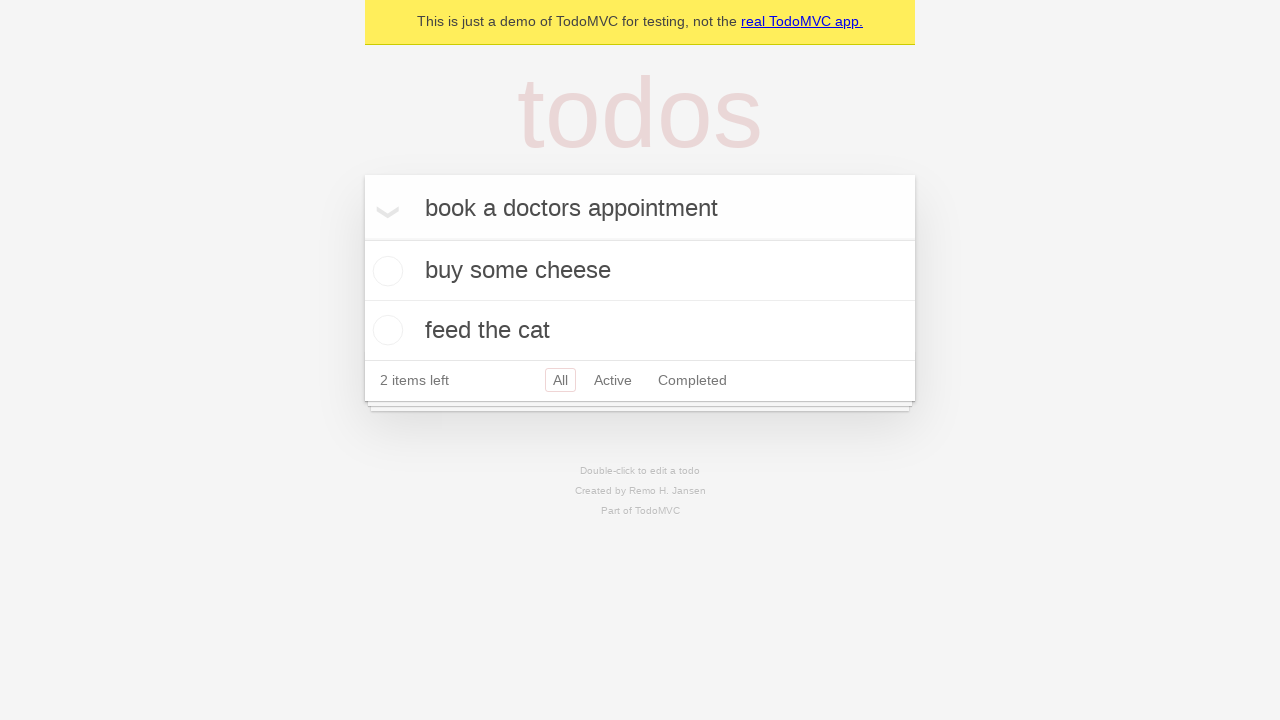

Pressed Enter to create third todo on internal:attr=[placeholder="What needs to be done?"i]
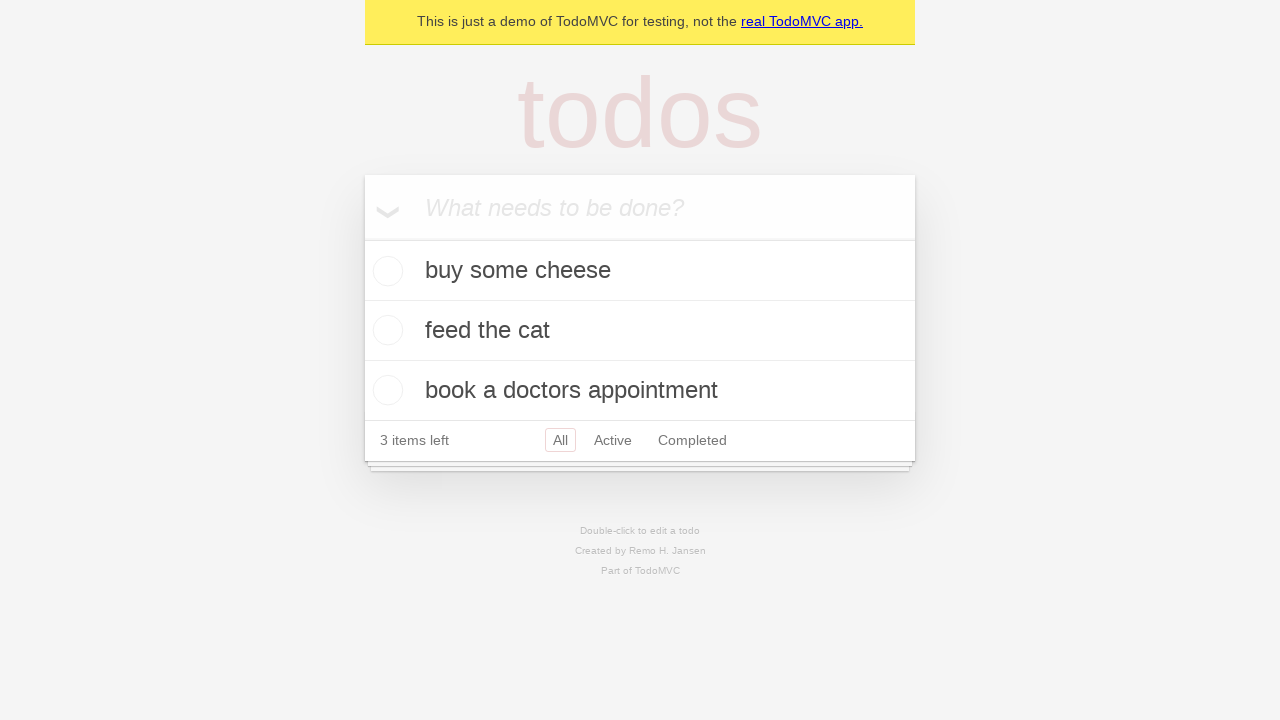

Checked the second todo item at (385, 330) on internal:testid=[data-testid="todo-item"s] >> nth=1 >> internal:role=checkbox
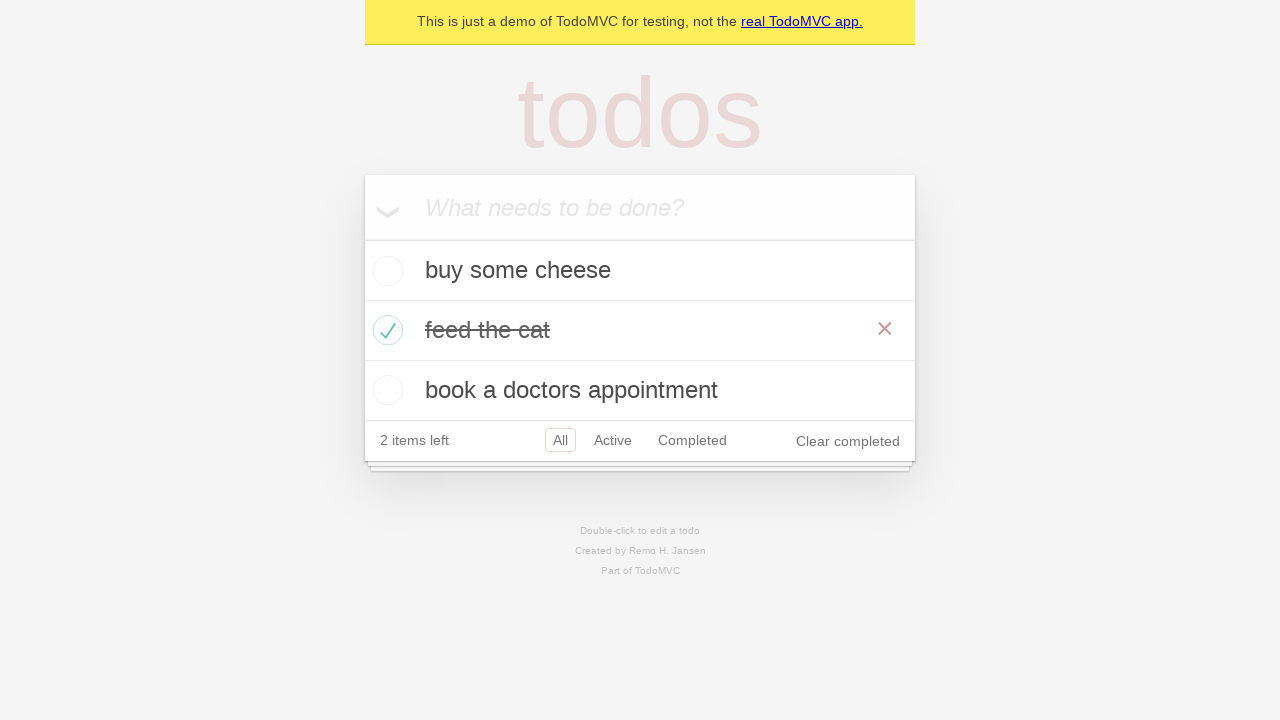

Clicked 'All' filter link at (560, 440) on internal:role=link[name="All"i]
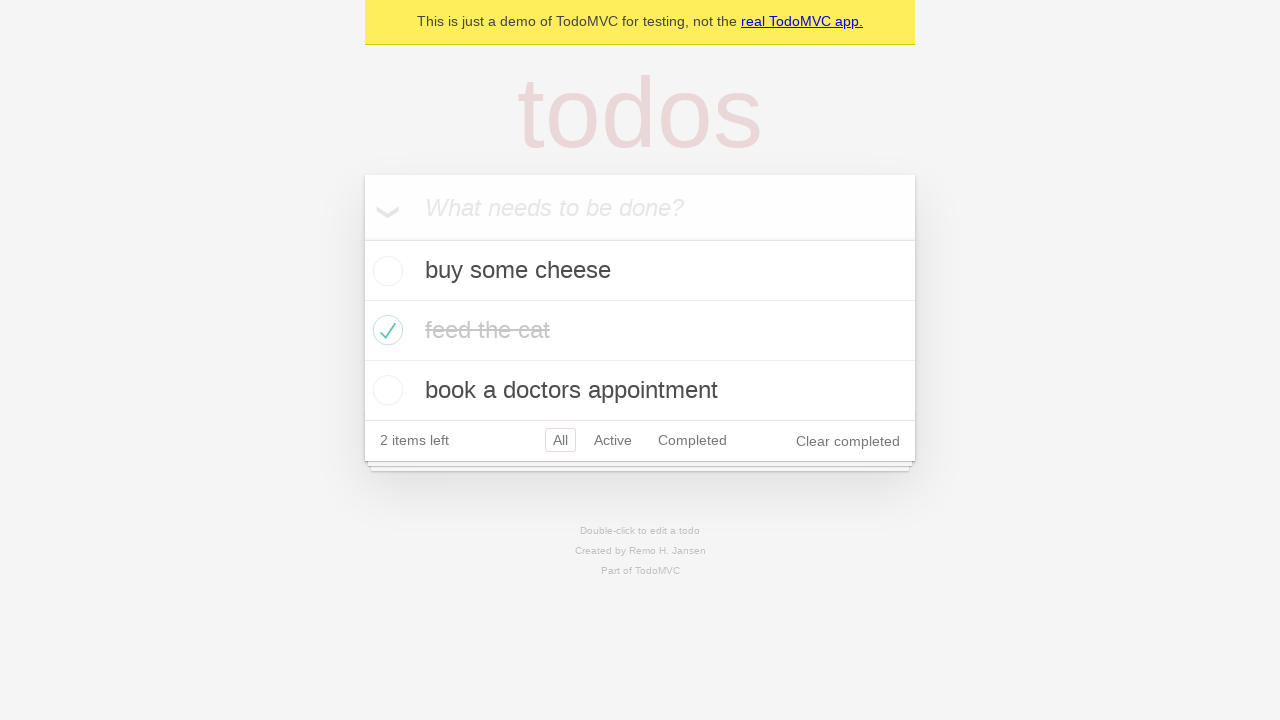

Clicked 'Active' filter link at (613, 440) on internal:role=link[name="Active"i]
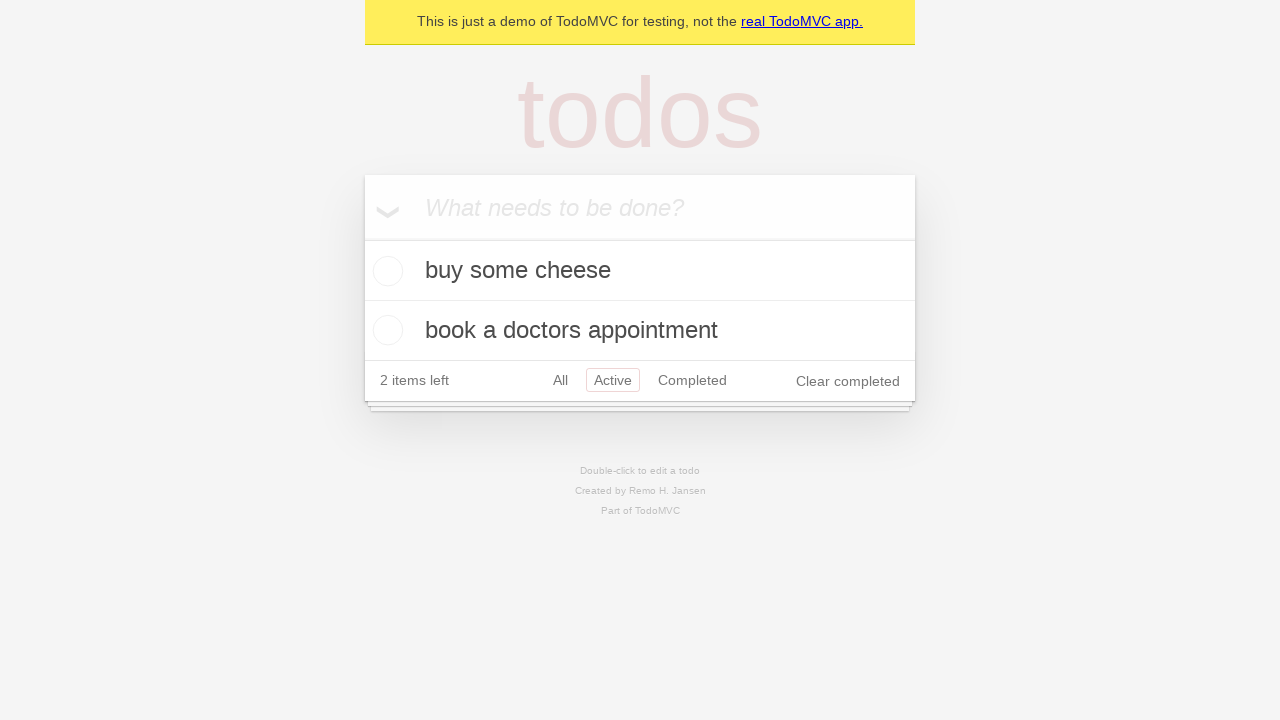

Clicked 'Completed' filter link at (692, 380) on internal:role=link[name="Completed"i]
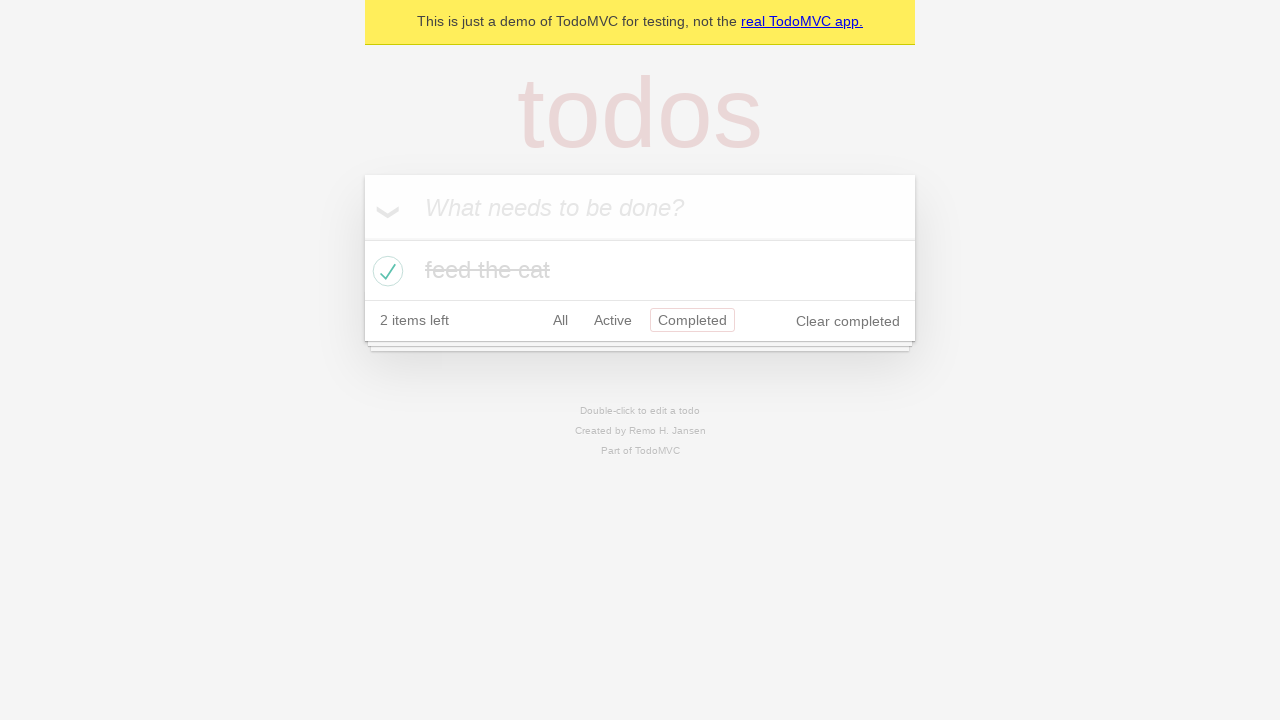

Navigated back using browser back button to 'Active' filter
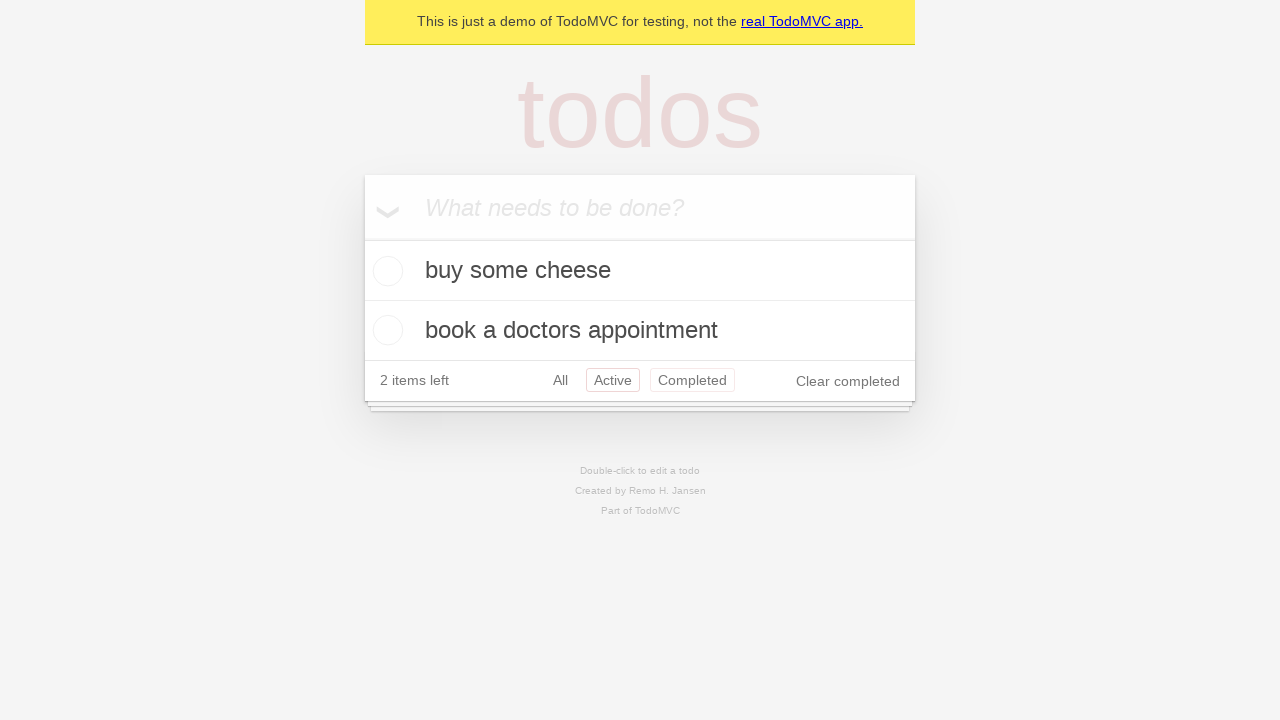

Navigated back using browser back button to 'All' filter
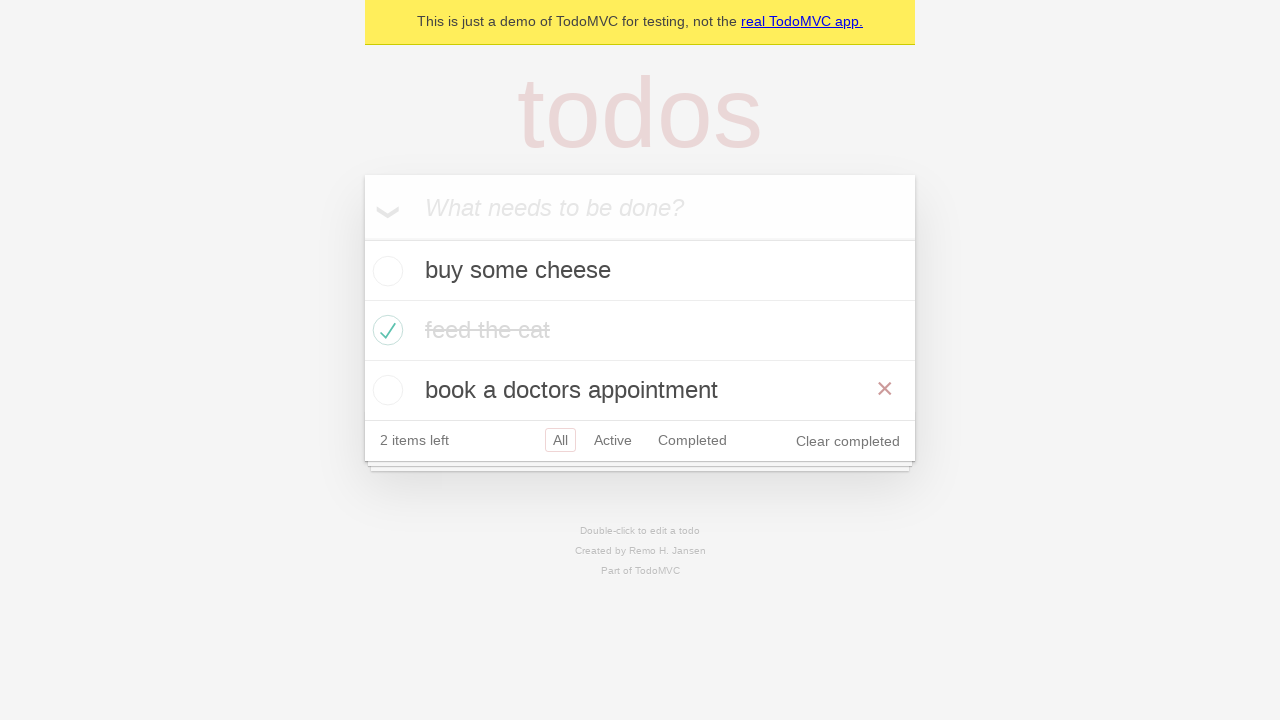

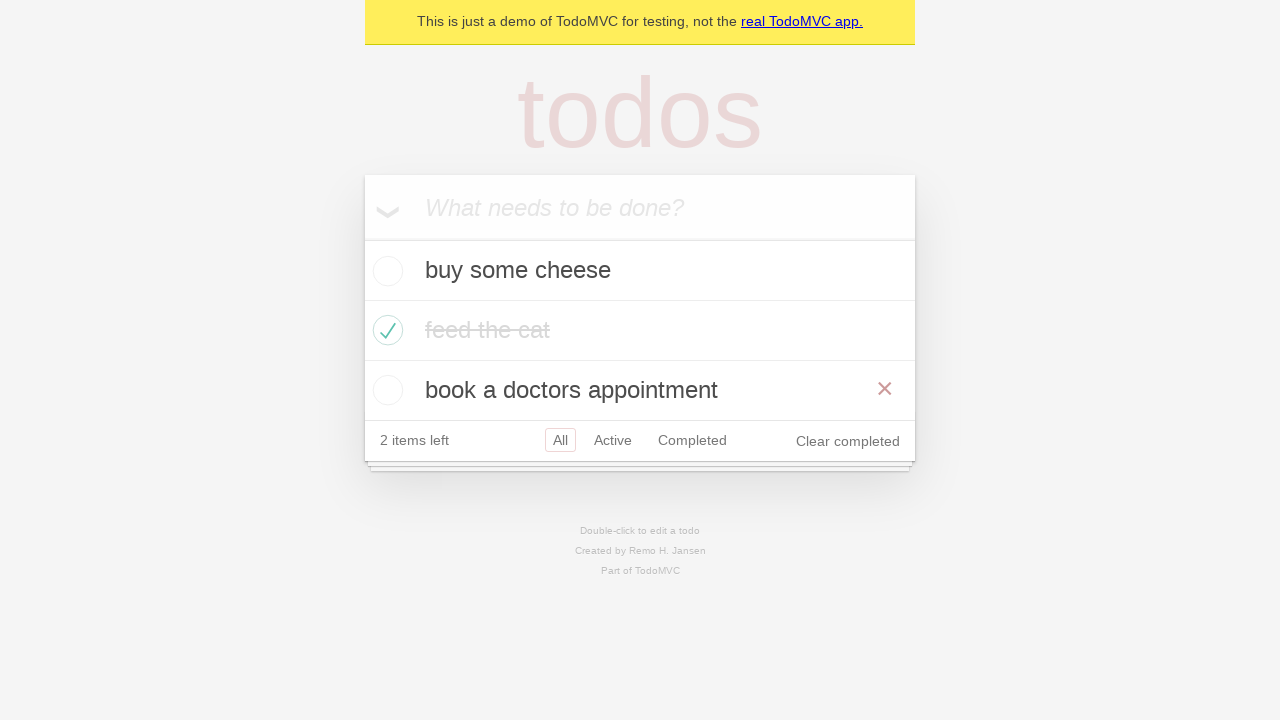